Tests the Select page by choosing a value from a dropdown, selecting multiple values from a multi-select list, clicking GET RESULT, and then clicking the return link.

Starting URL: https://savkk.github.io/selenium-practice/

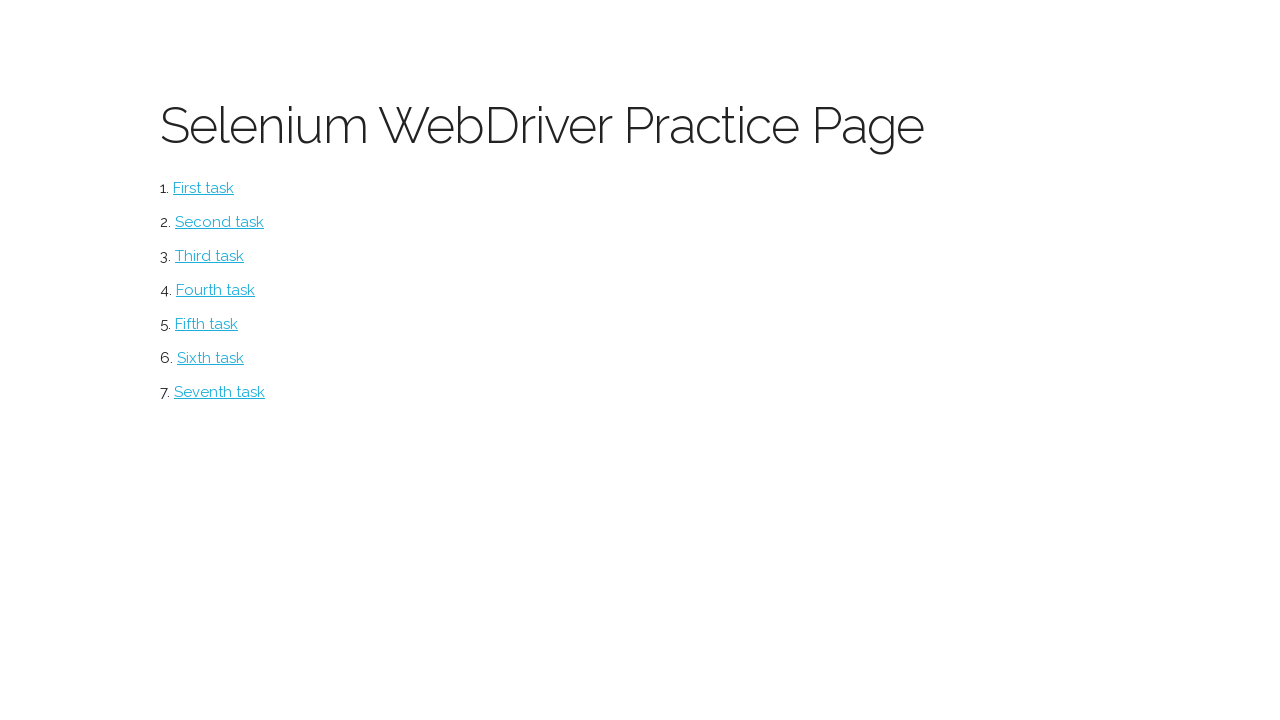

Clicked on Select page link at (210, 256) on #select
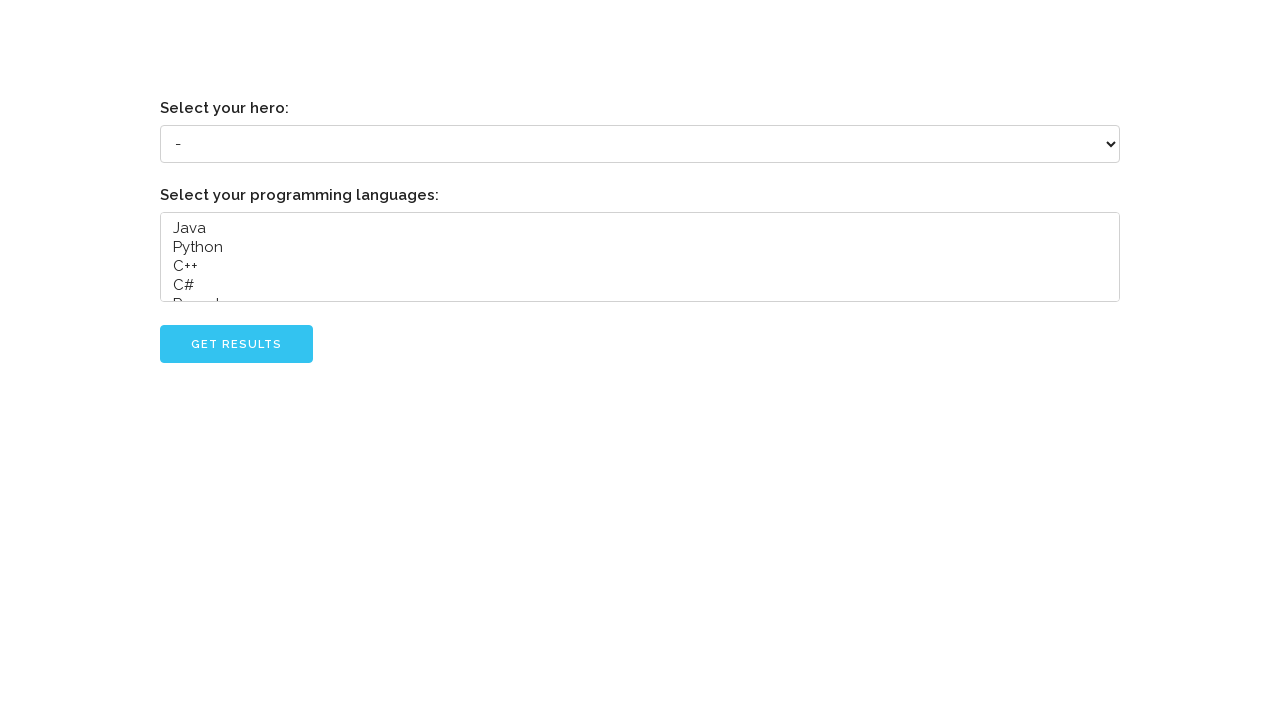

Selected 3rd option from hero dropdown on select[name='hero']
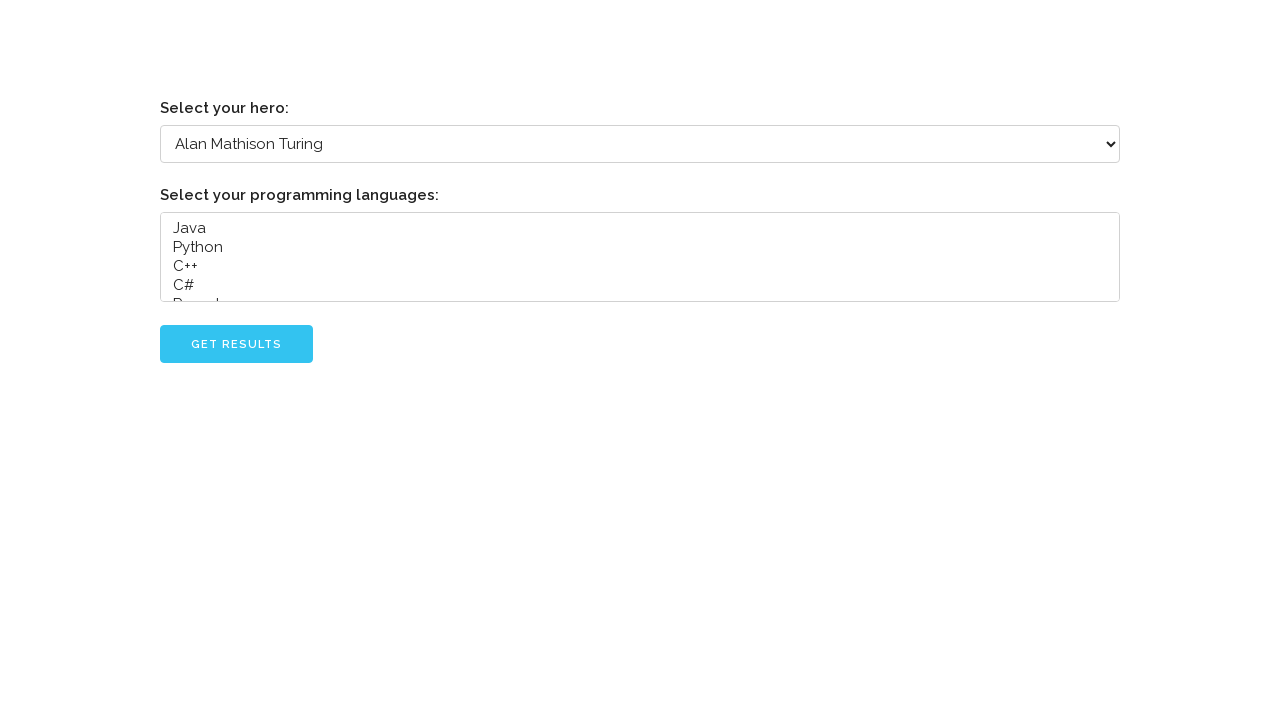

Selected multiple languages from multi-select list (indices 0, 1, 3) on select[name='languages']
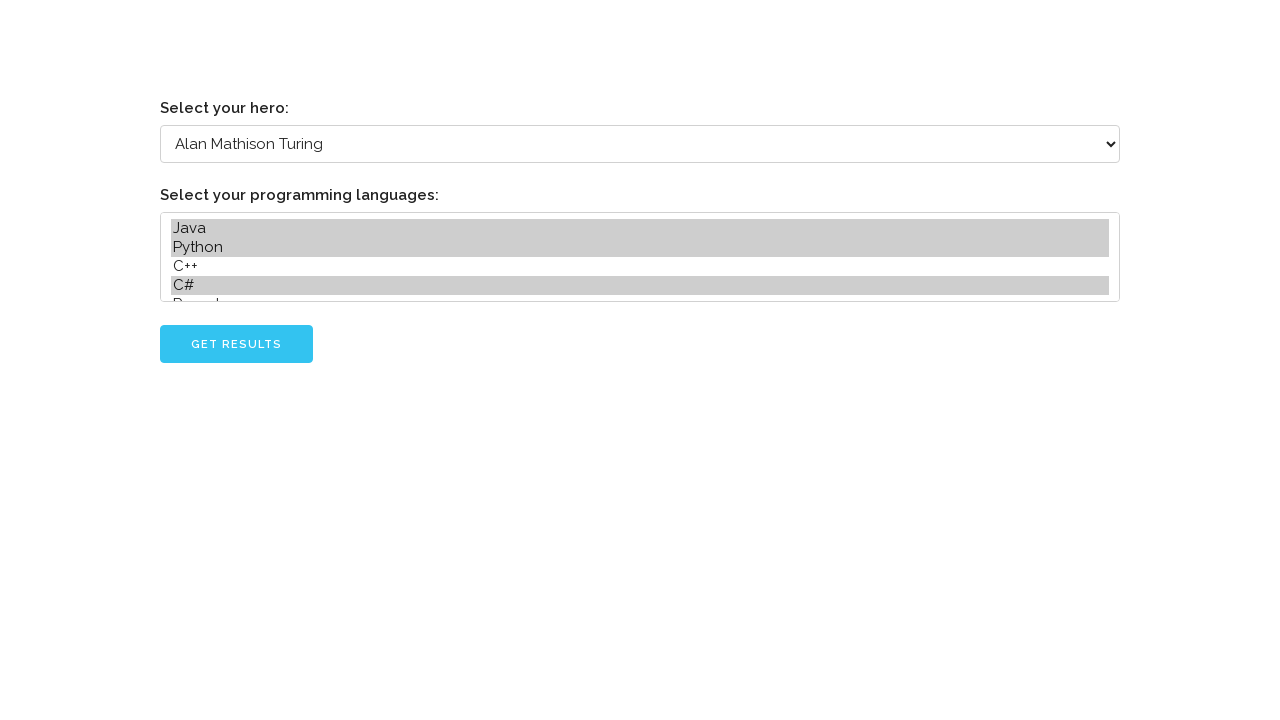

Clicked GET RESULT button at (236, 344) on #go
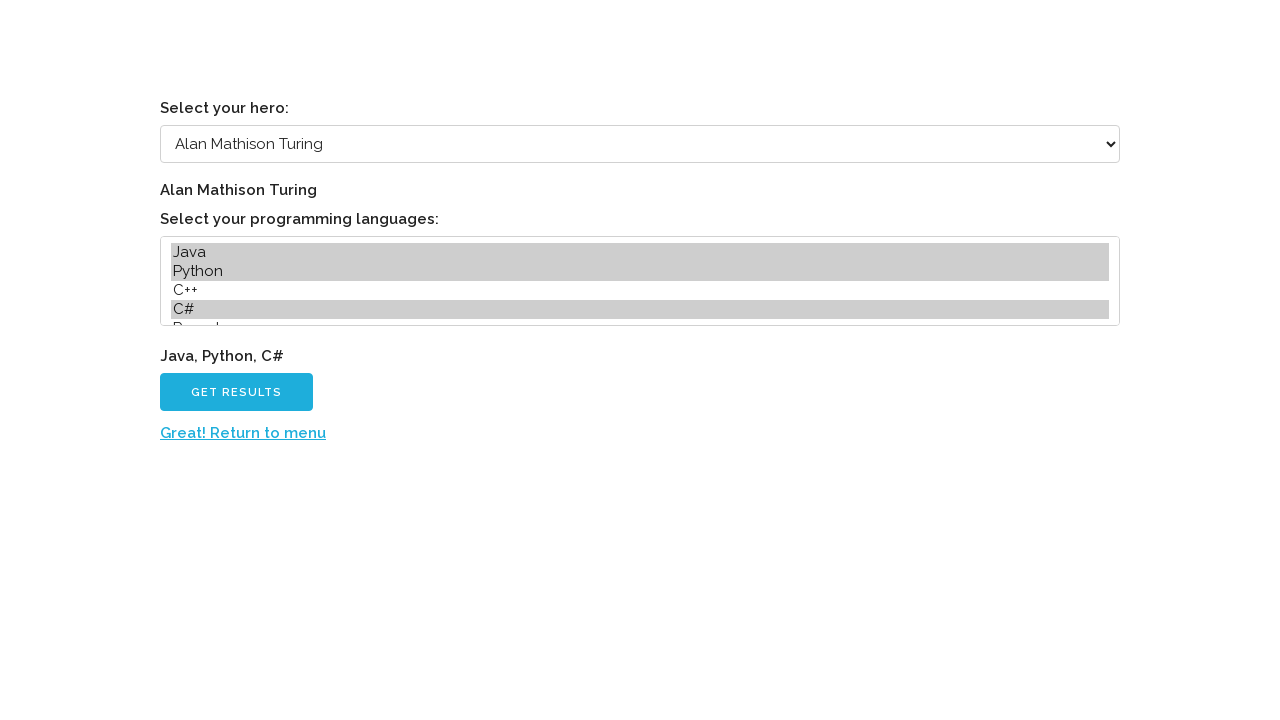

Result page loaded with return link visible
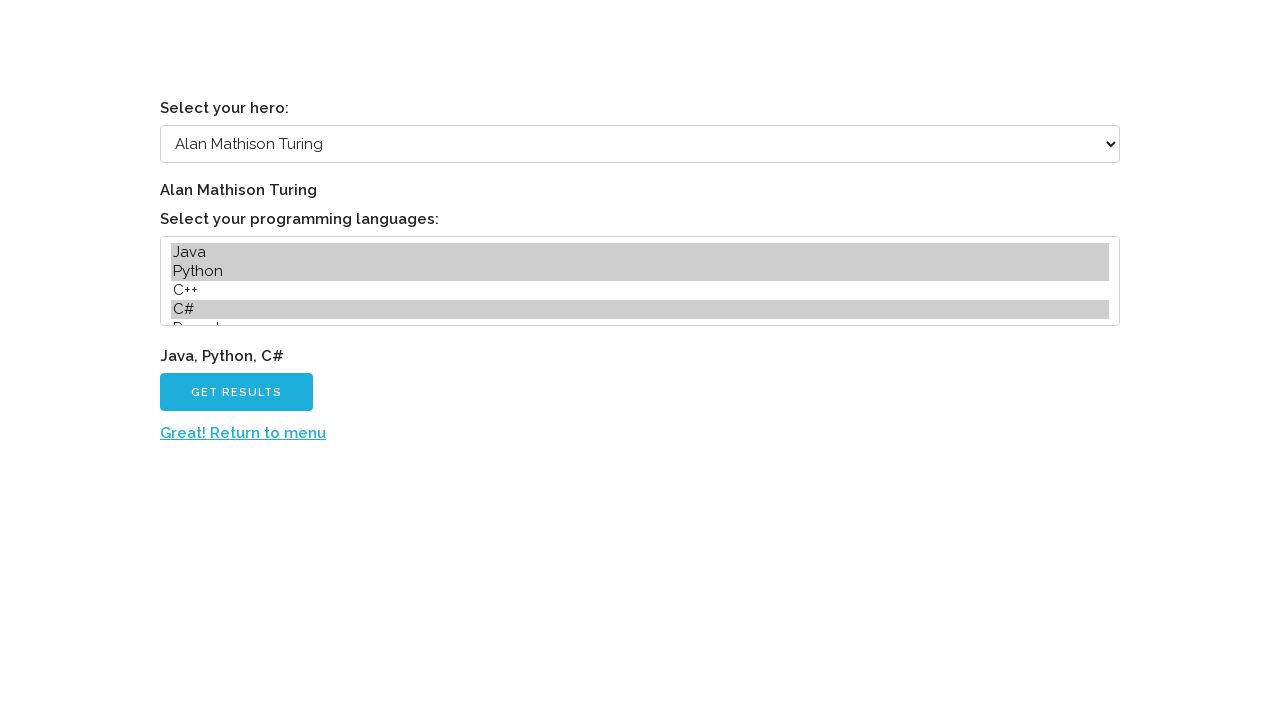

Clicked return link to go back at (243, 433) on #back a
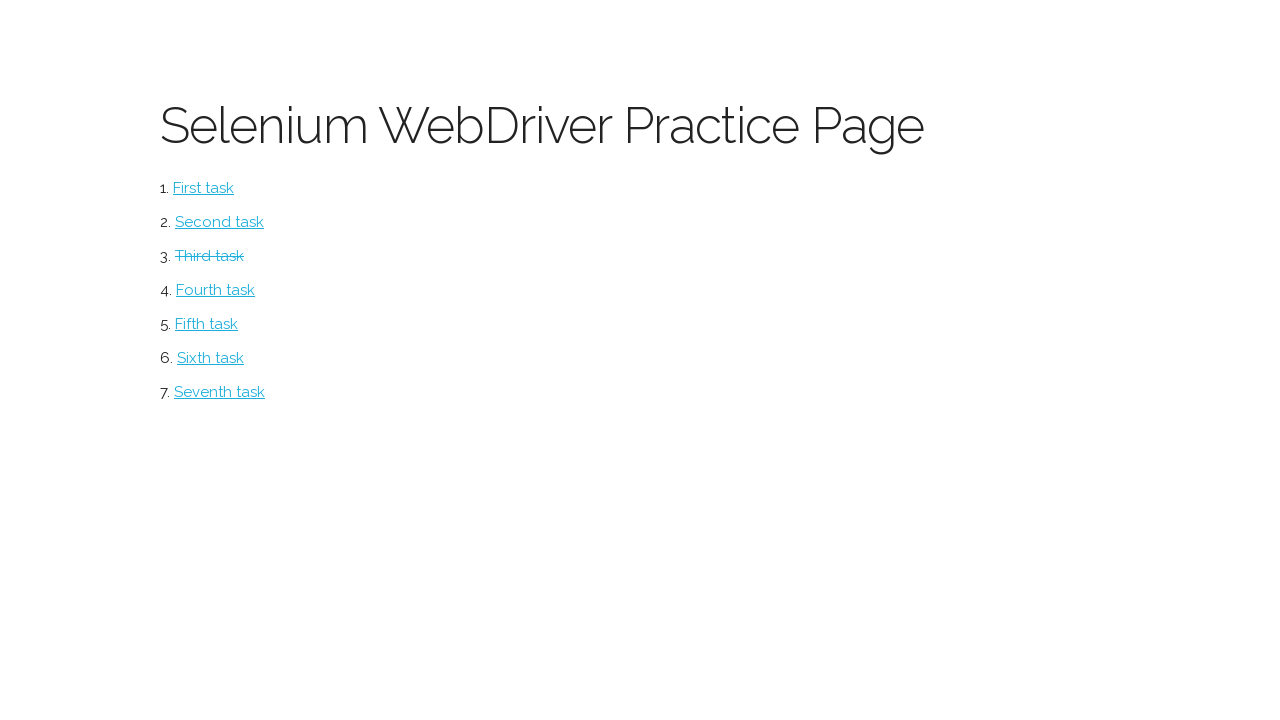

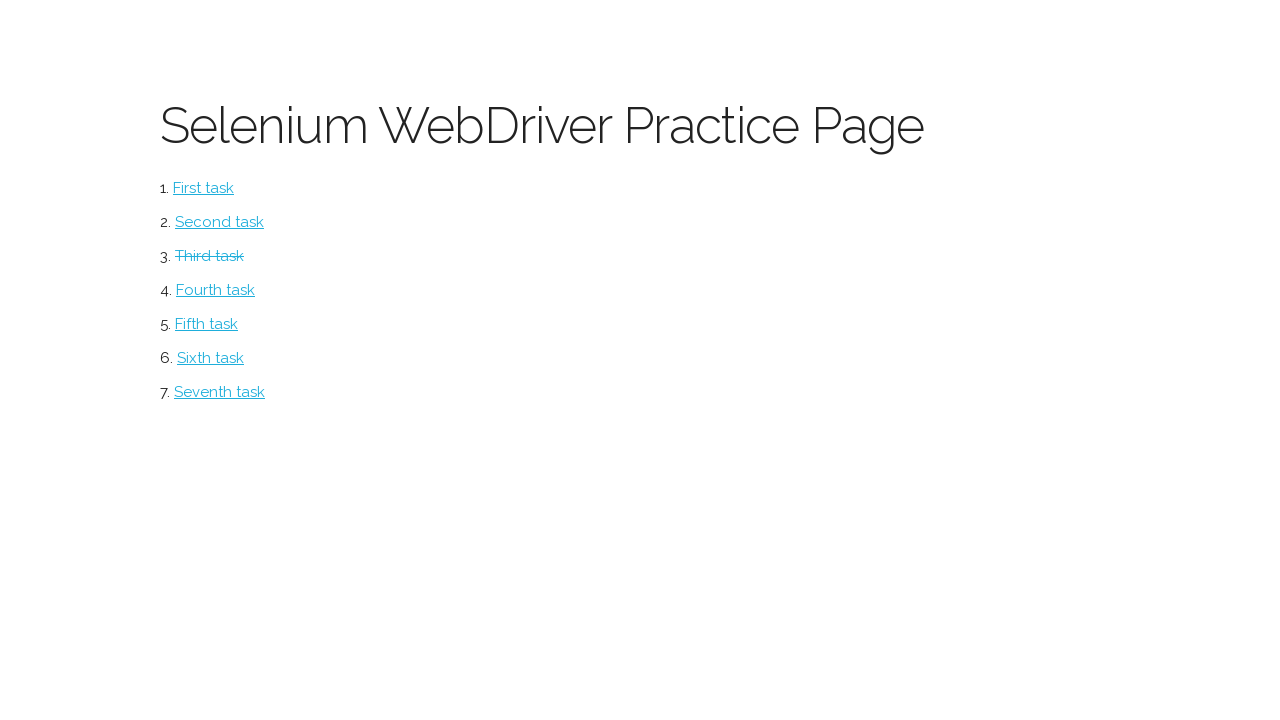